Tests editing a todo item by double-clicking, filling new text, and pressing Enter

Starting URL: https://demo.playwright.dev/todomvc

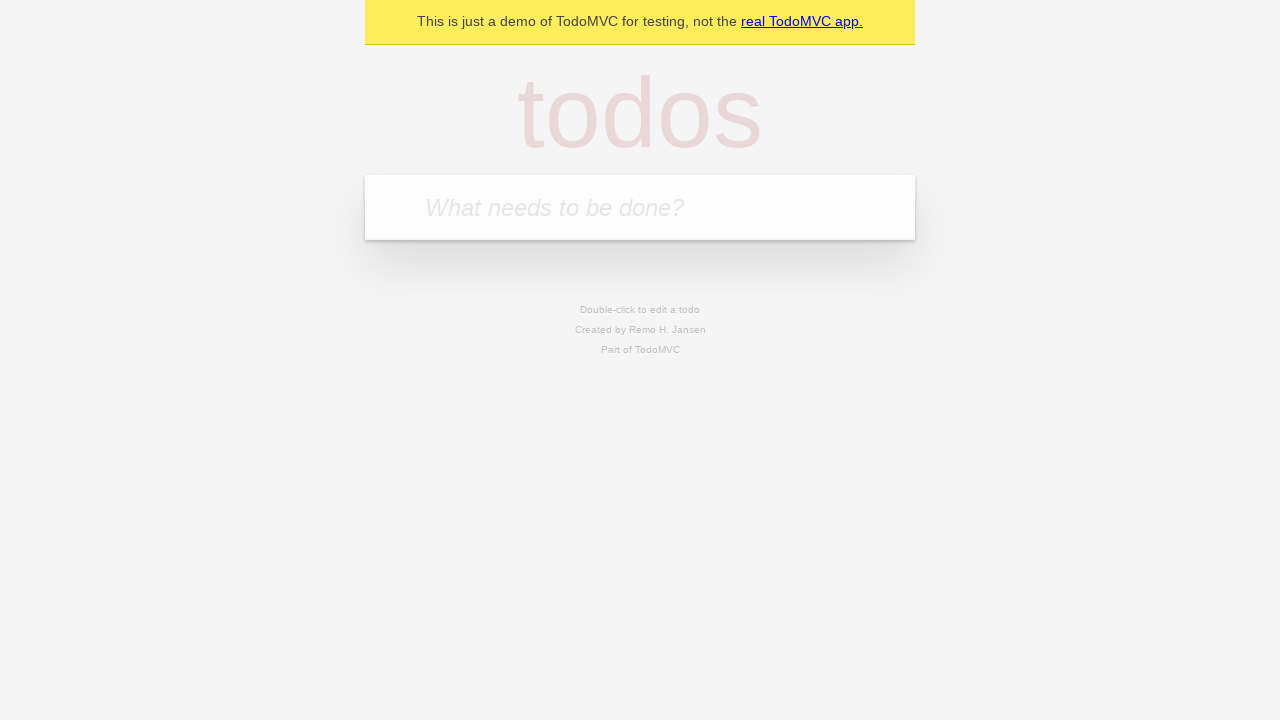

Filled todo input field with 'buy some cheese' on internal:attr=[placeholder="What needs to be done?"i]
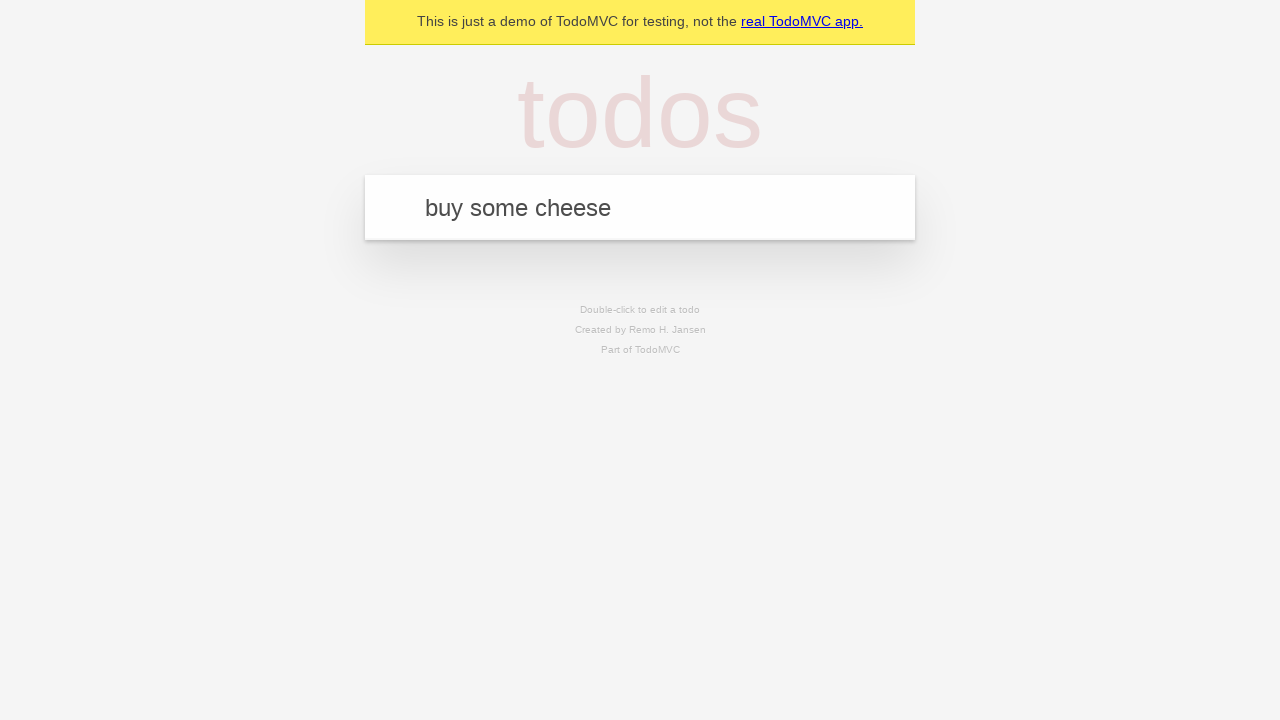

Pressed Enter to create todo item 'buy some cheese' on internal:attr=[placeholder="What needs to be done?"i]
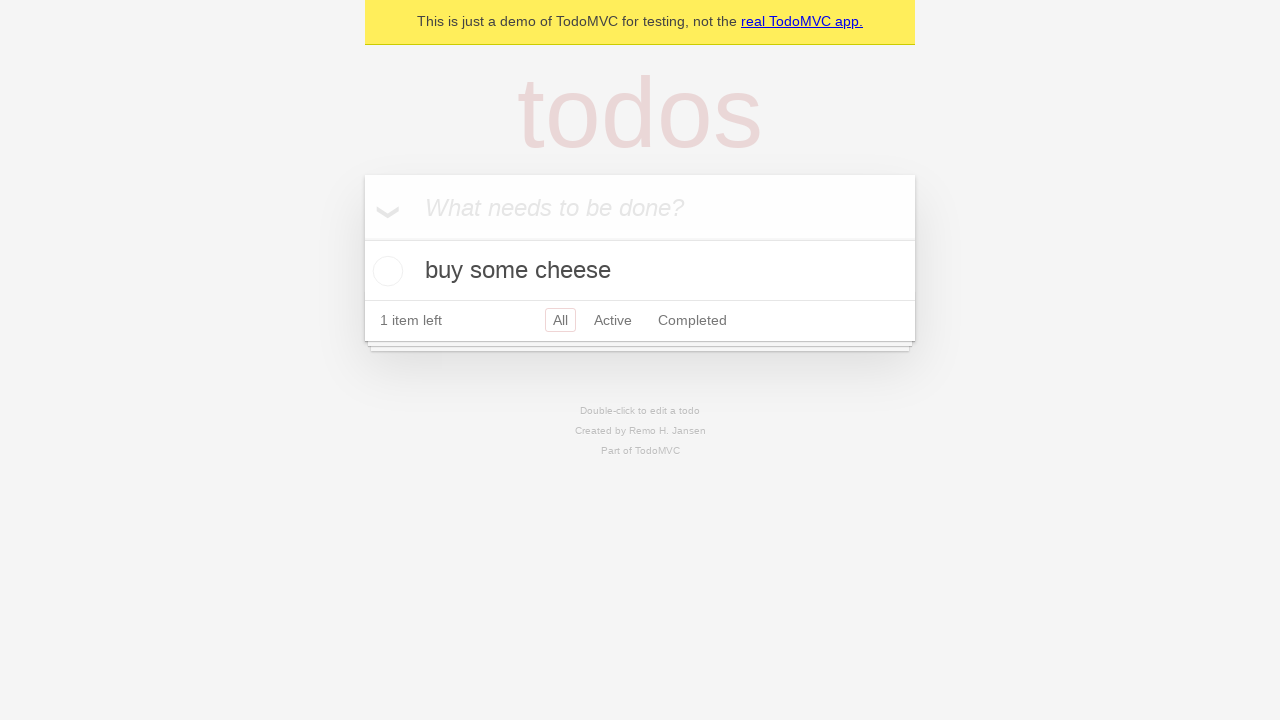

Filled todo input field with 'feed the cat' on internal:attr=[placeholder="What needs to be done?"i]
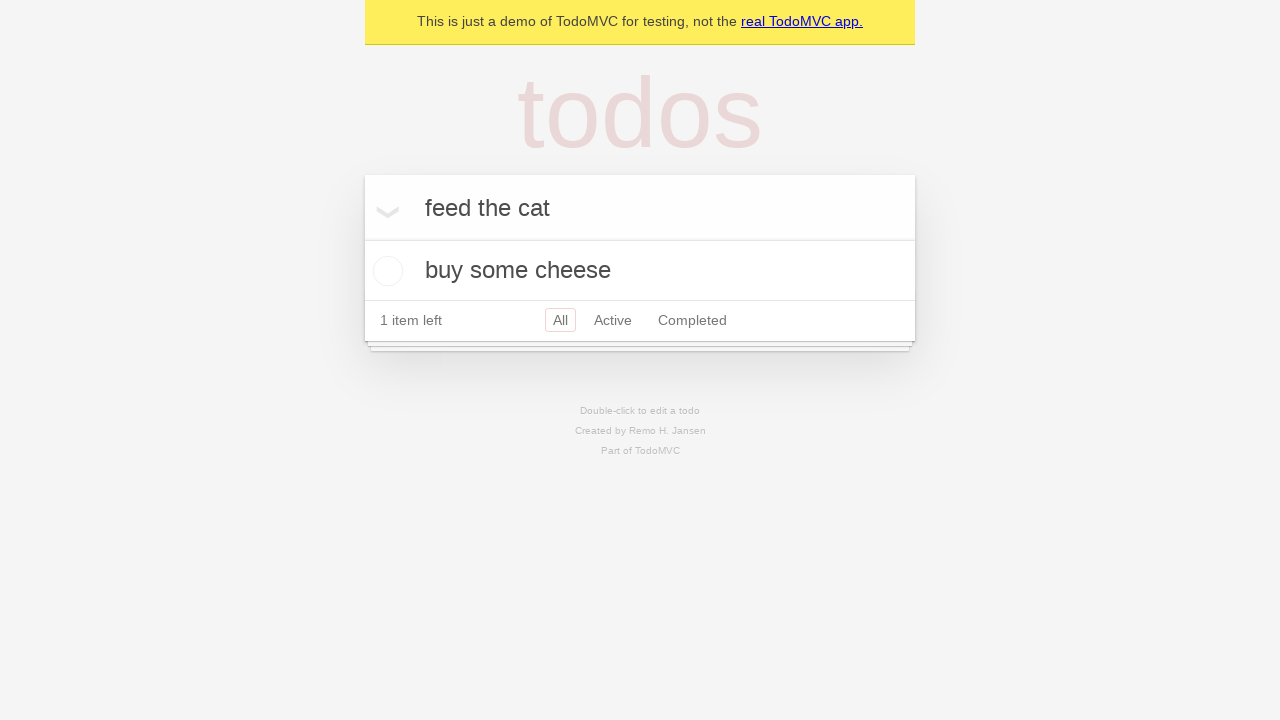

Pressed Enter to create todo item 'feed the cat' on internal:attr=[placeholder="What needs to be done?"i]
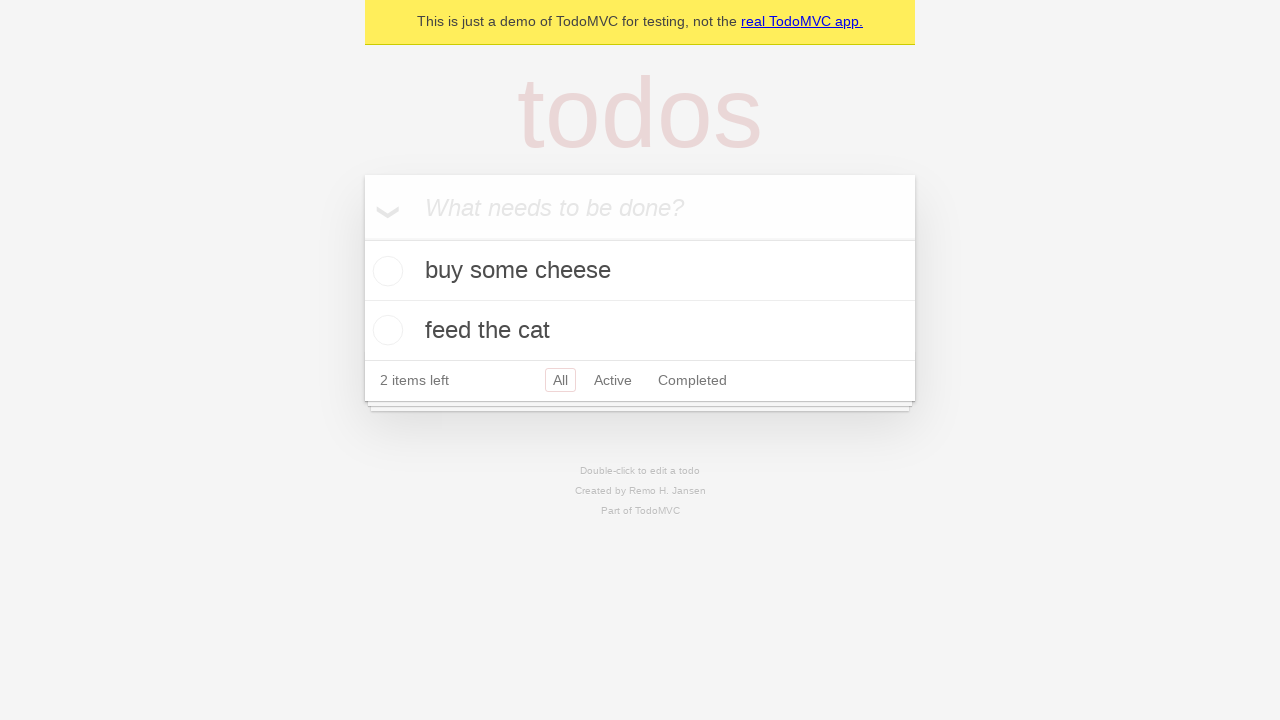

Filled todo input field with 'book a doctors appointment' on internal:attr=[placeholder="What needs to be done?"i]
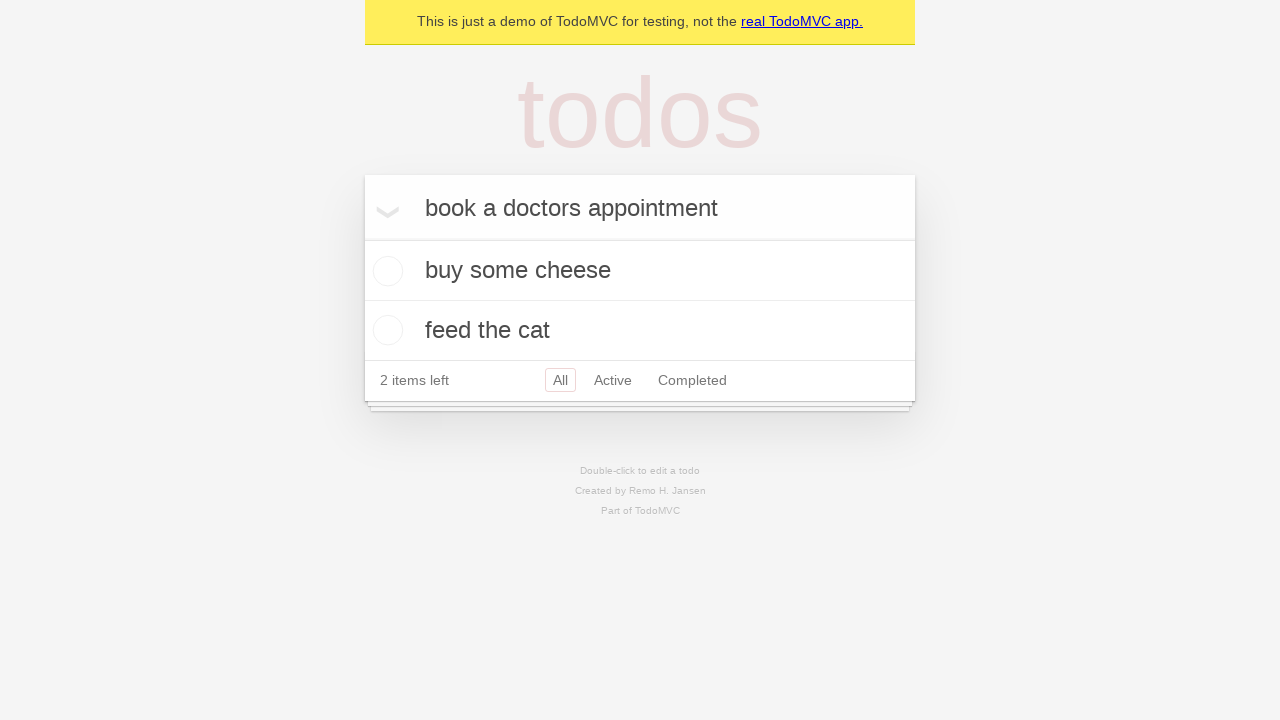

Pressed Enter to create todo item 'book a doctors appointment' on internal:attr=[placeholder="What needs to be done?"i]
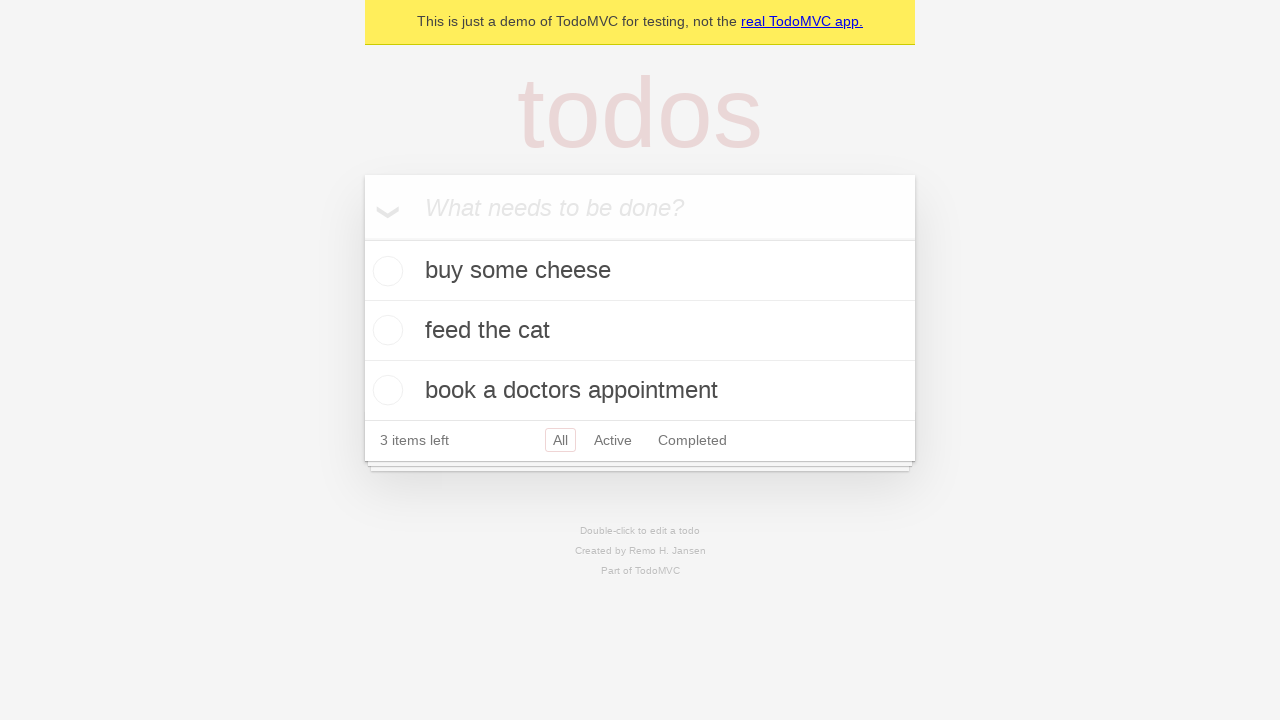

Located all todo items
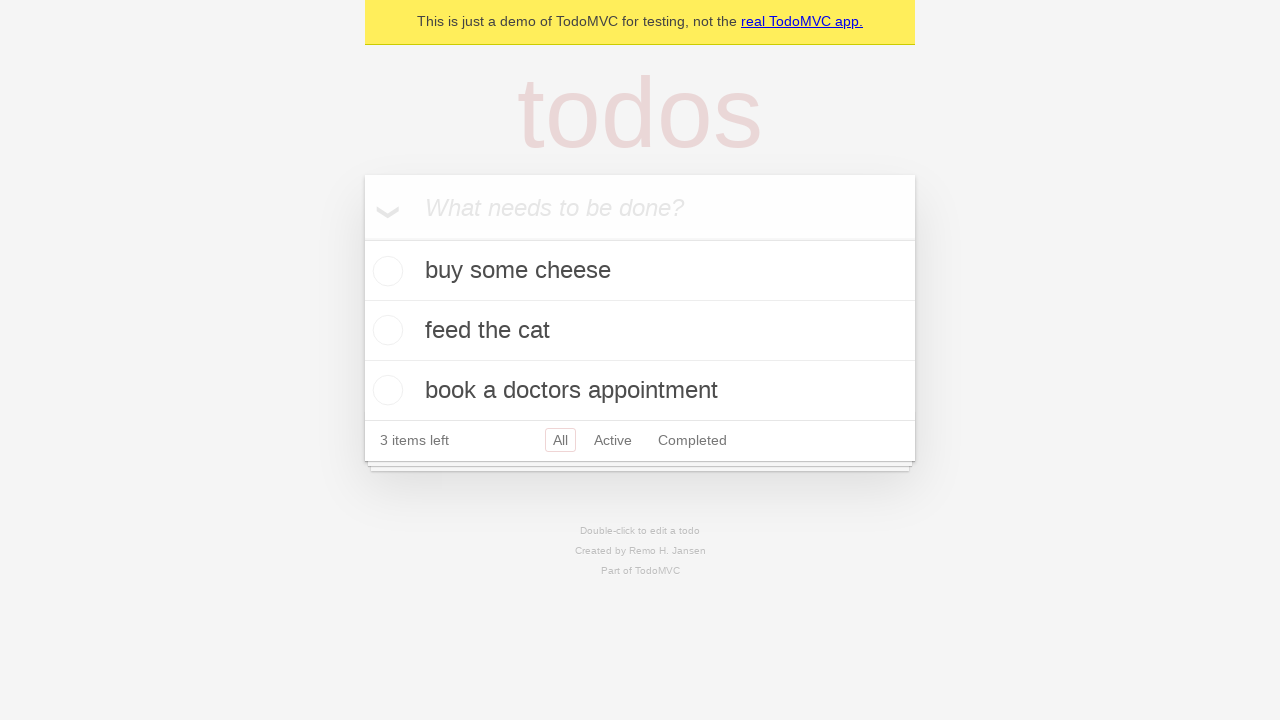

Selected the second todo item
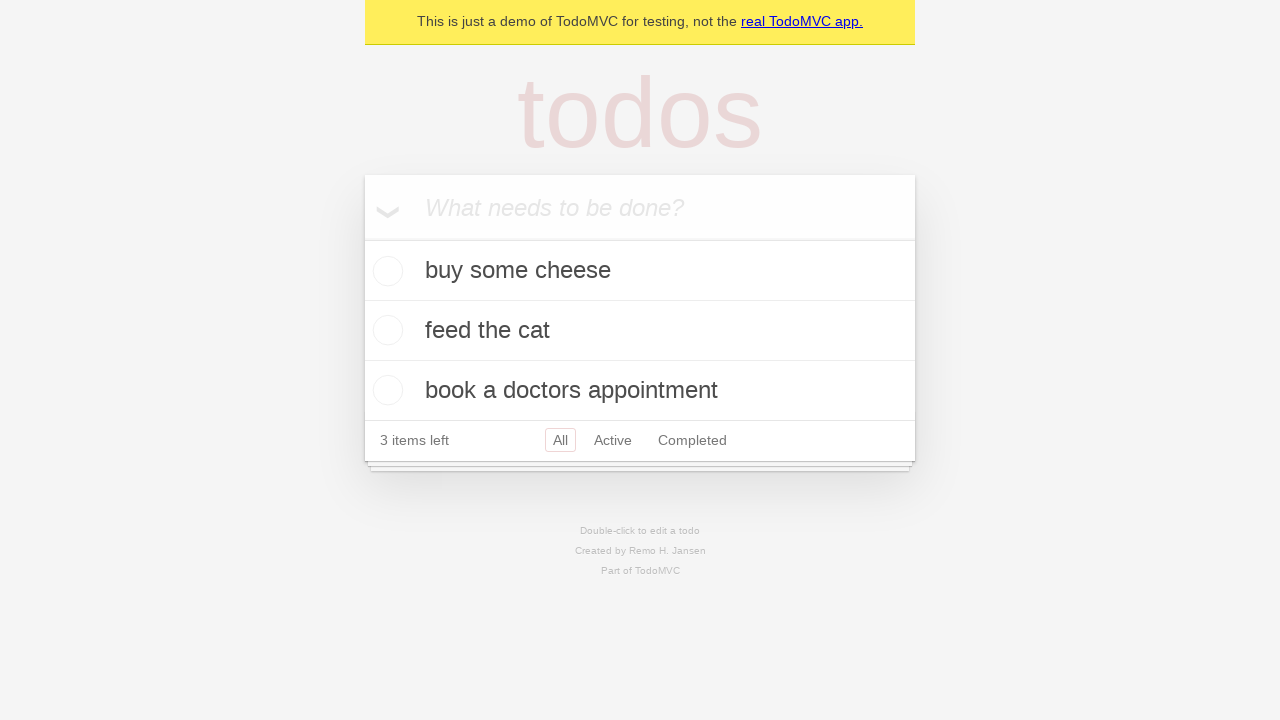

Double-clicked the second todo item to enter edit mode at (640, 331) on internal:testid=[data-testid="todo-item"s] >> nth=1
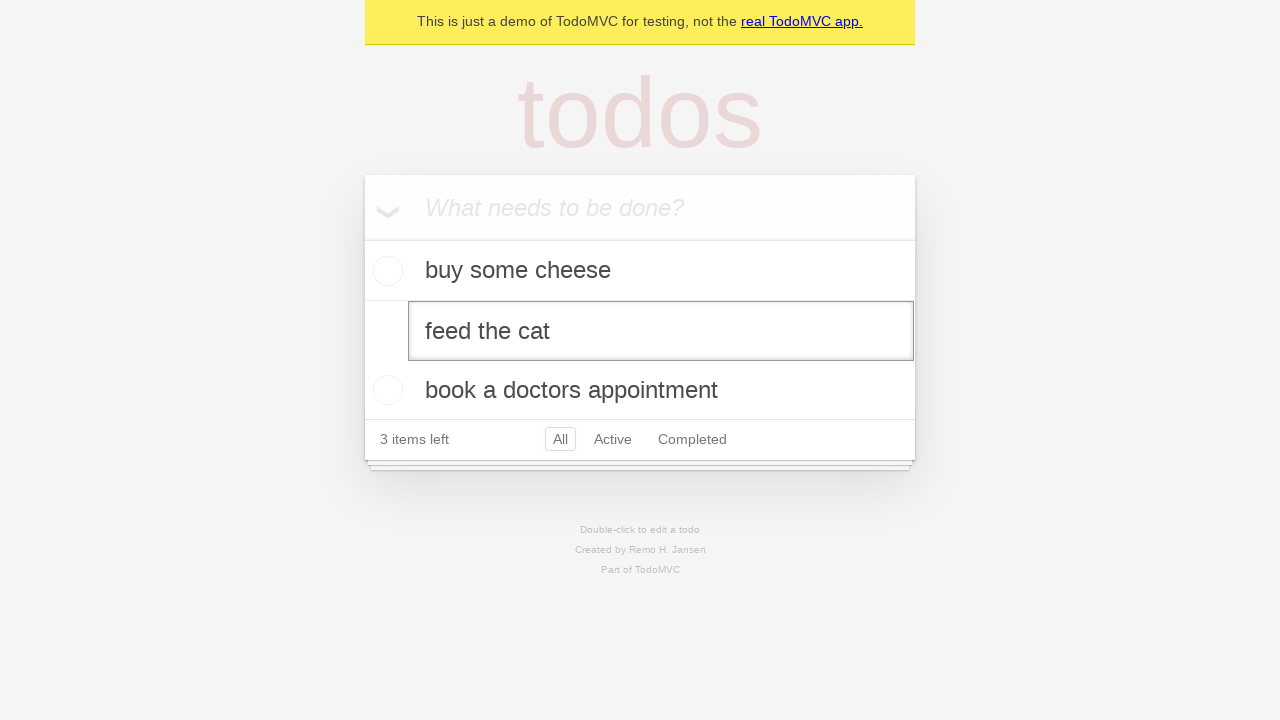

Filled edit field with new text 'buy some sausages' on internal:testid=[data-testid="todo-item"s] >> nth=1 >> internal:role=textbox[nam
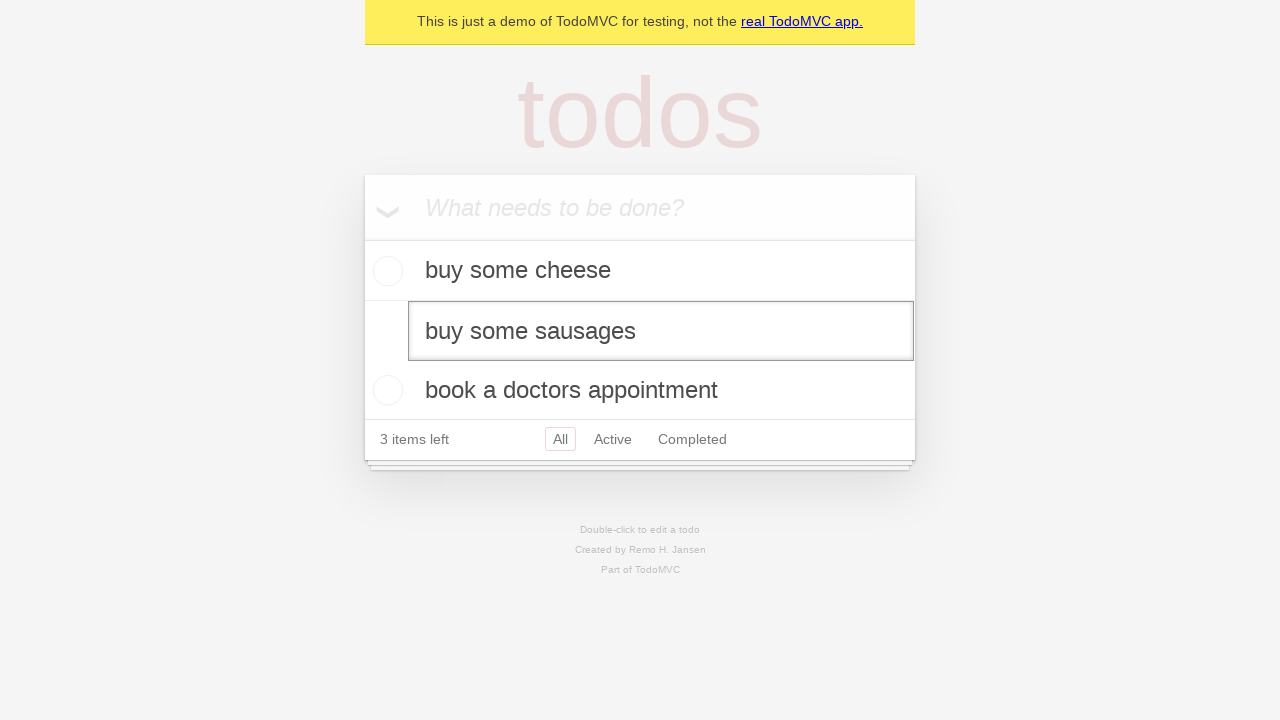

Pressed Enter to confirm the edit on internal:testid=[data-testid="todo-item"s] >> nth=1 >> internal:role=textbox[nam
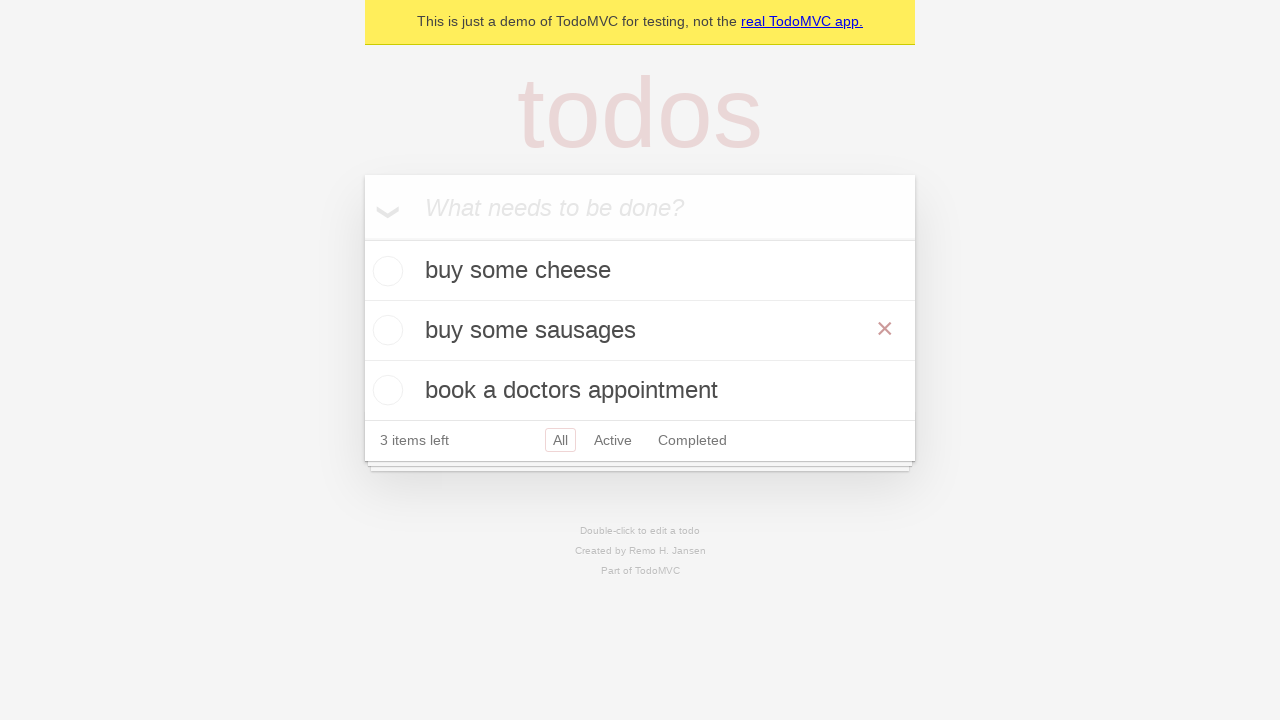

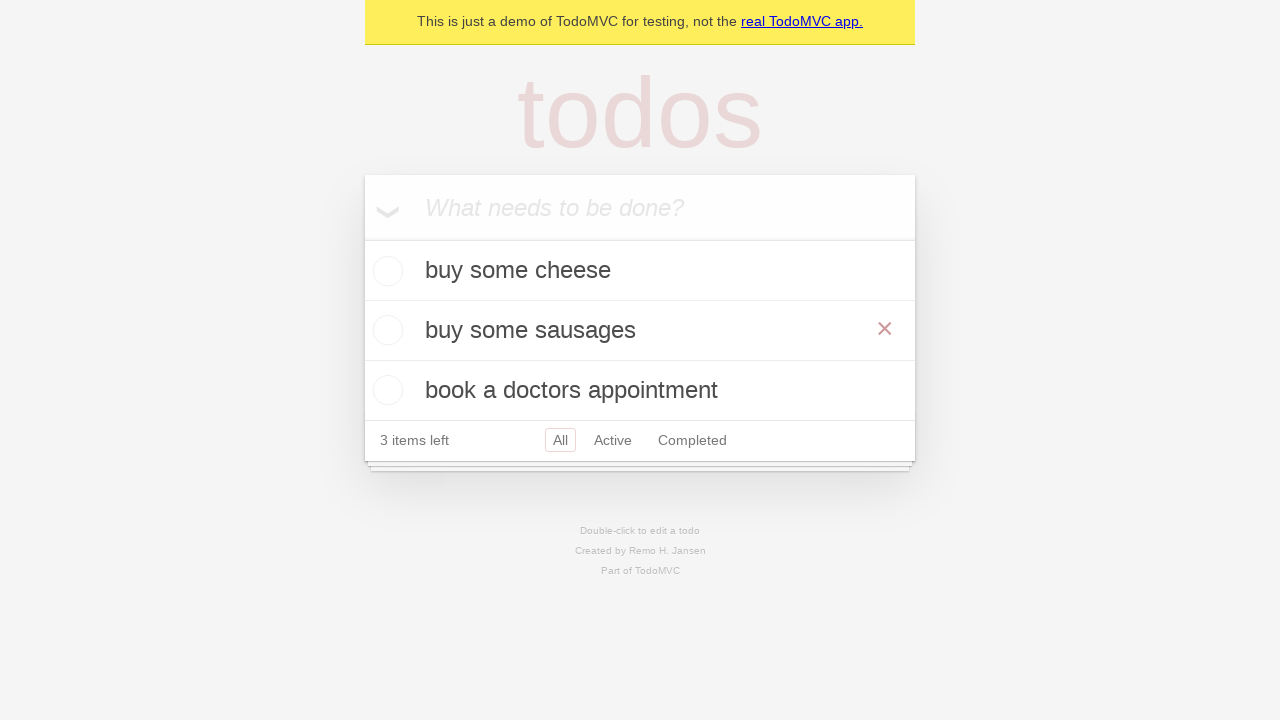